Navigates to the NDTV news website homepage and waits for the page to load

Starting URL: https://www.ndtv.com/

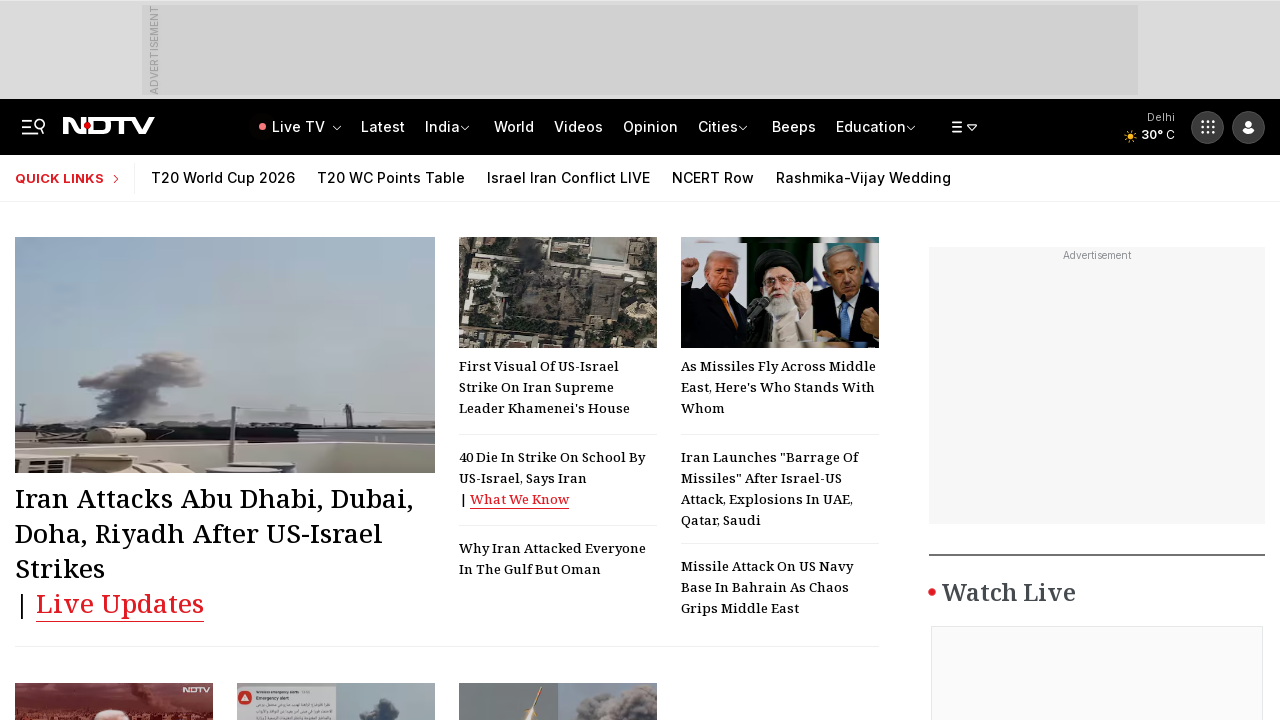

Navigated to NDTV news website homepage
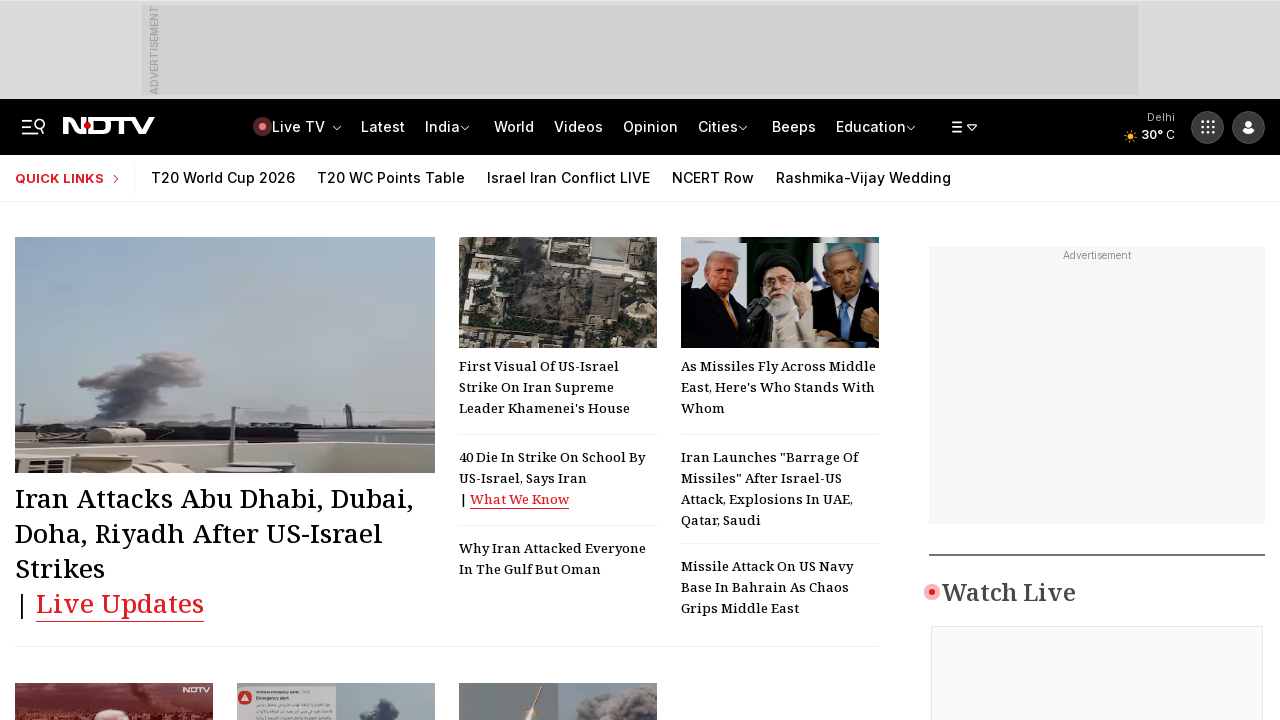

Page fully loaded - network idle state reached
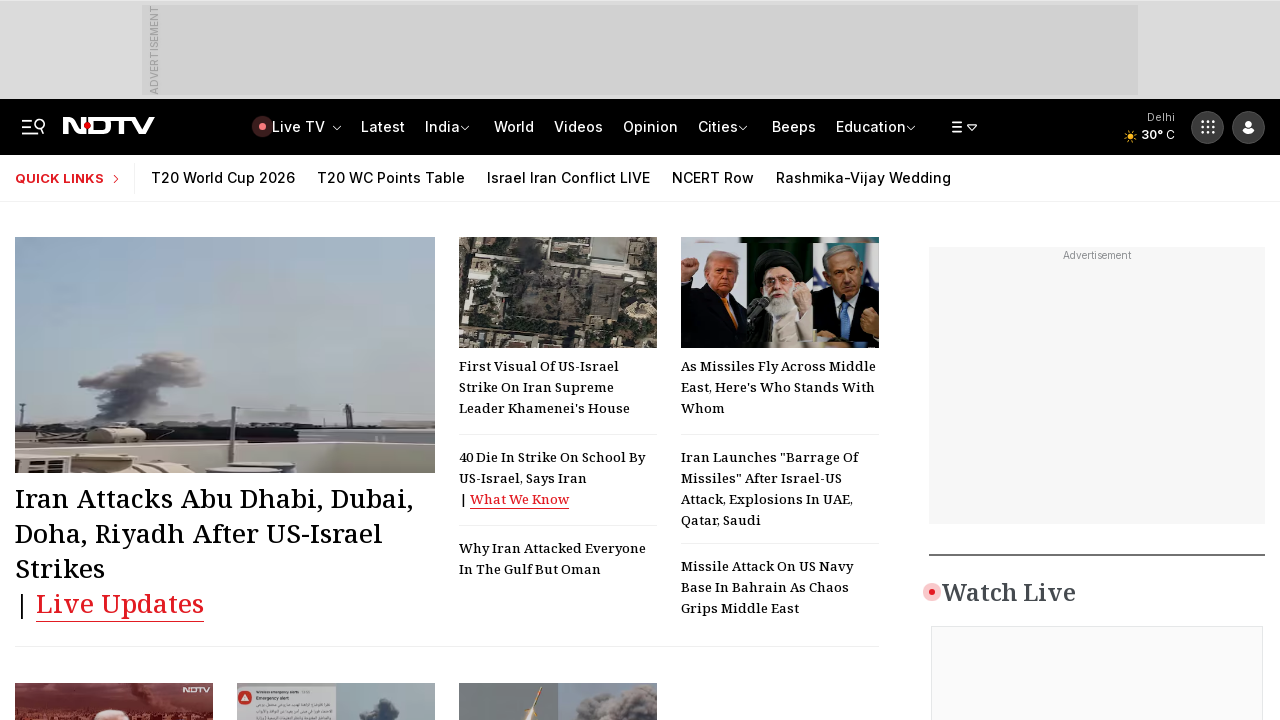

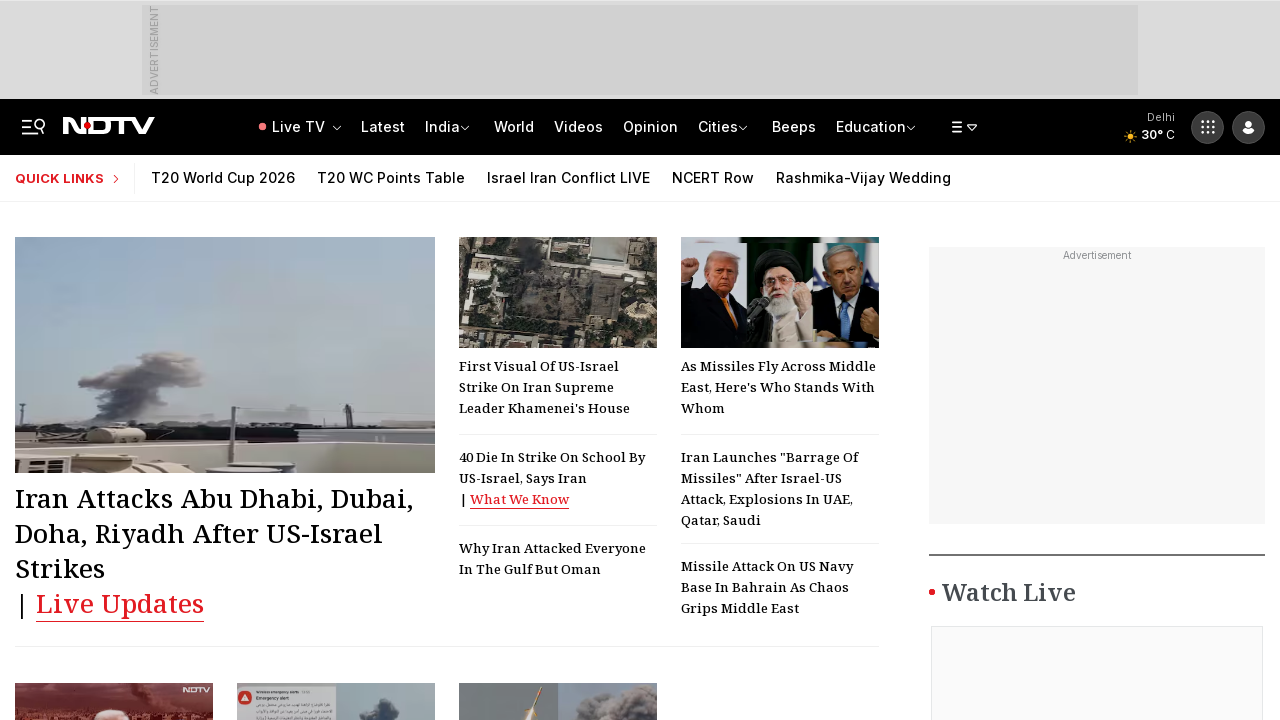